Navigates to HDFC Bank website and maximizes the browser window

Starting URL: https://www.hdfcbank.com/

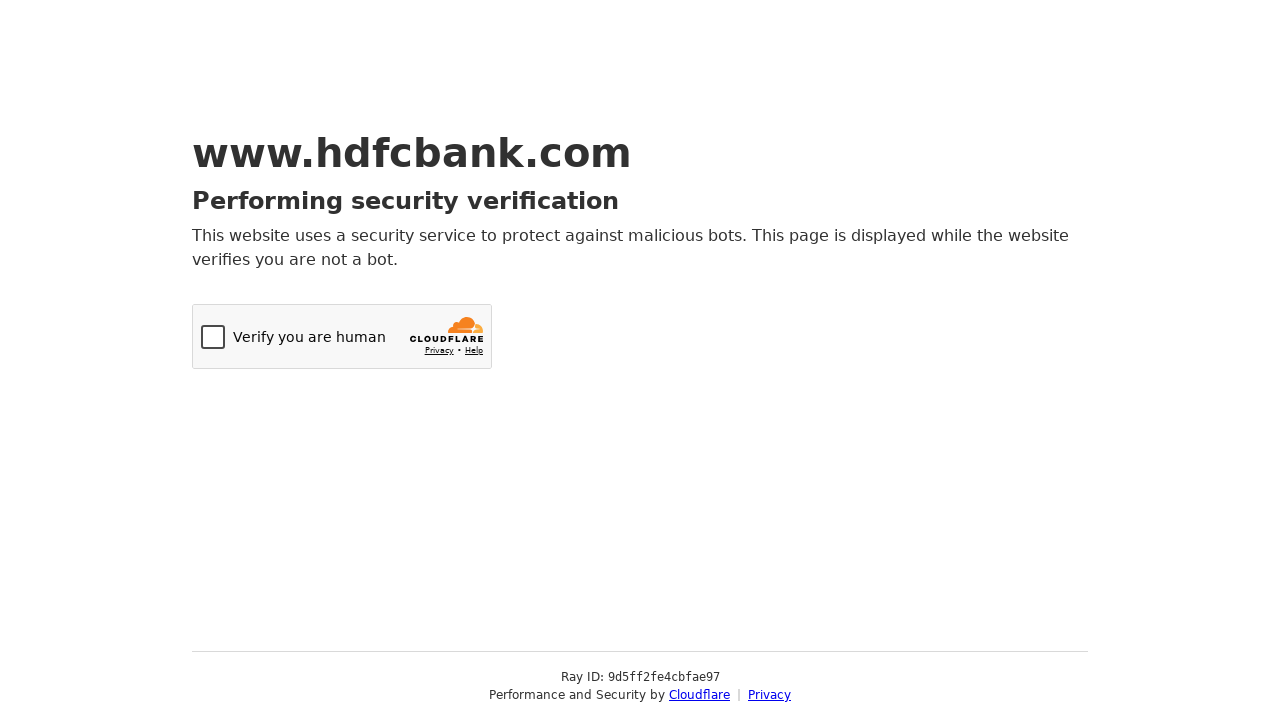

Set browser viewport to 1920x1080 to maximize window
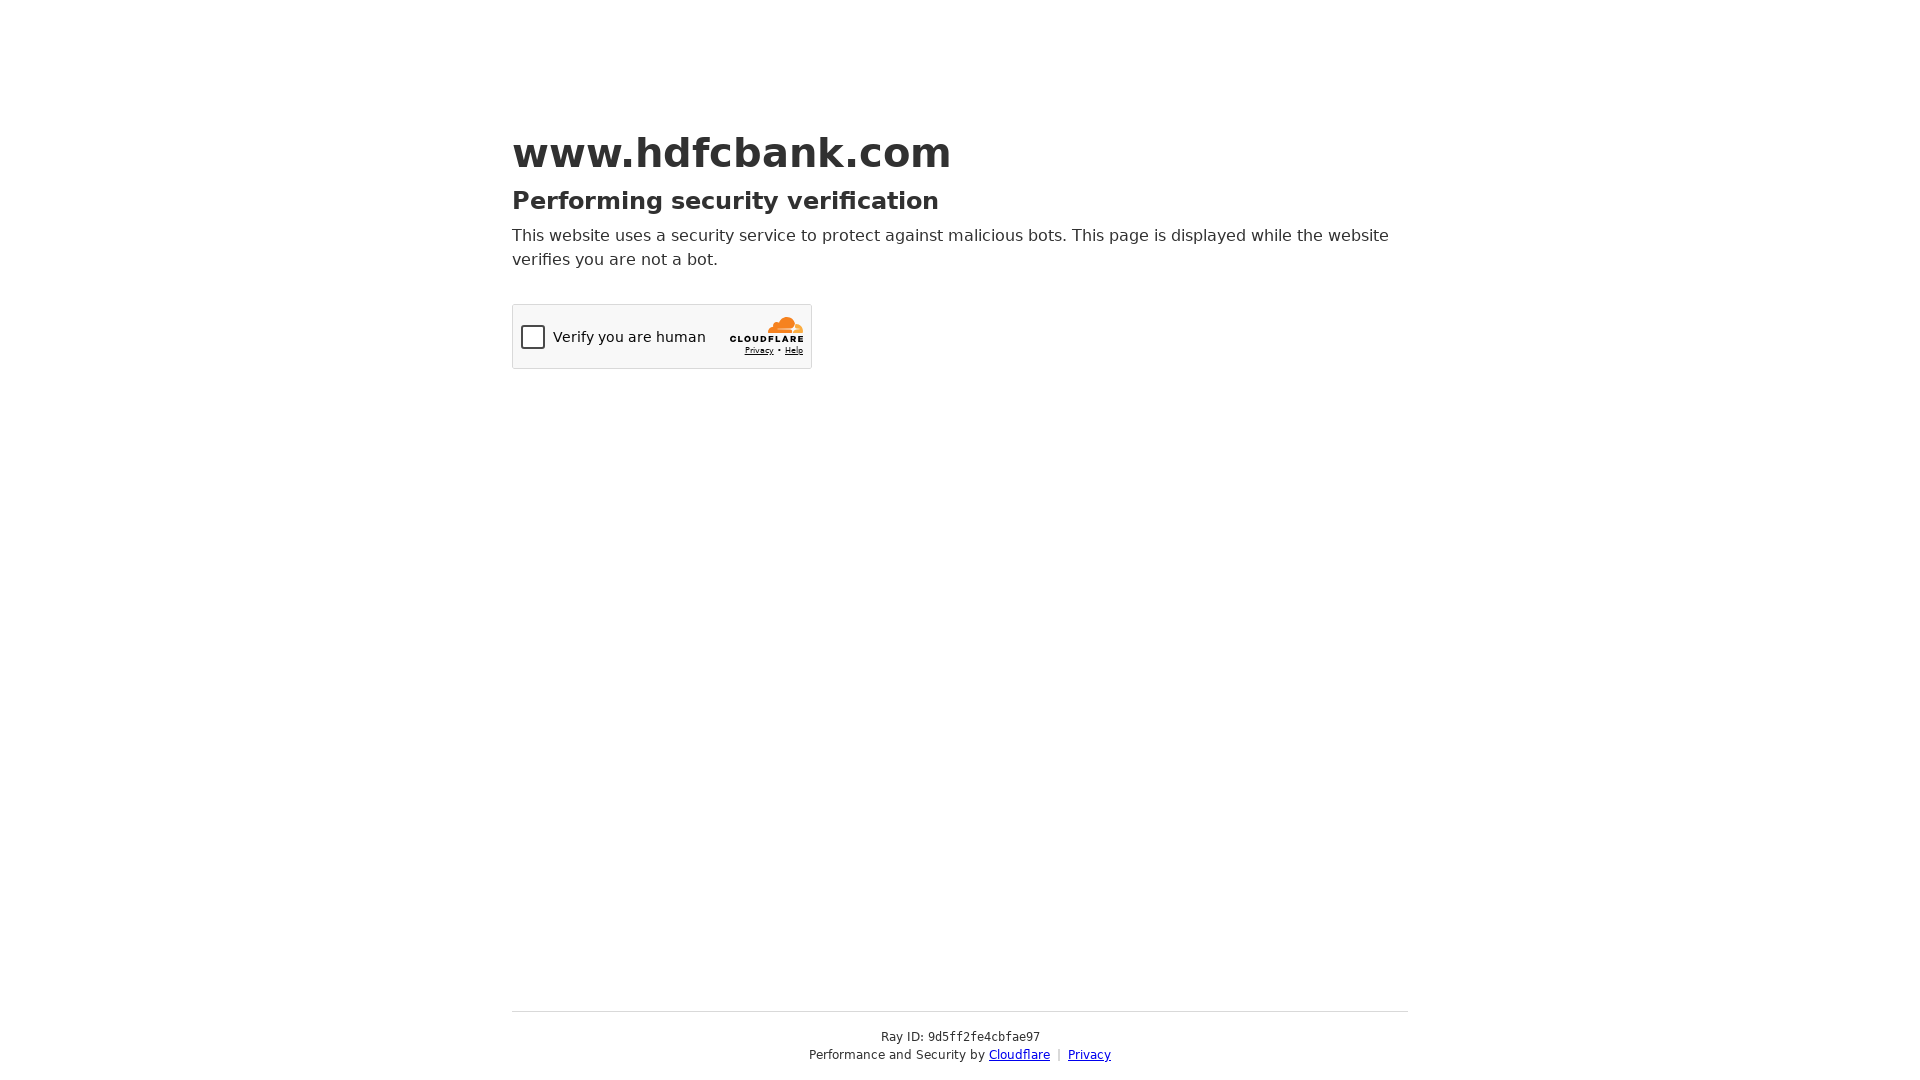

HDFC Bank website loaded and DOM content ready
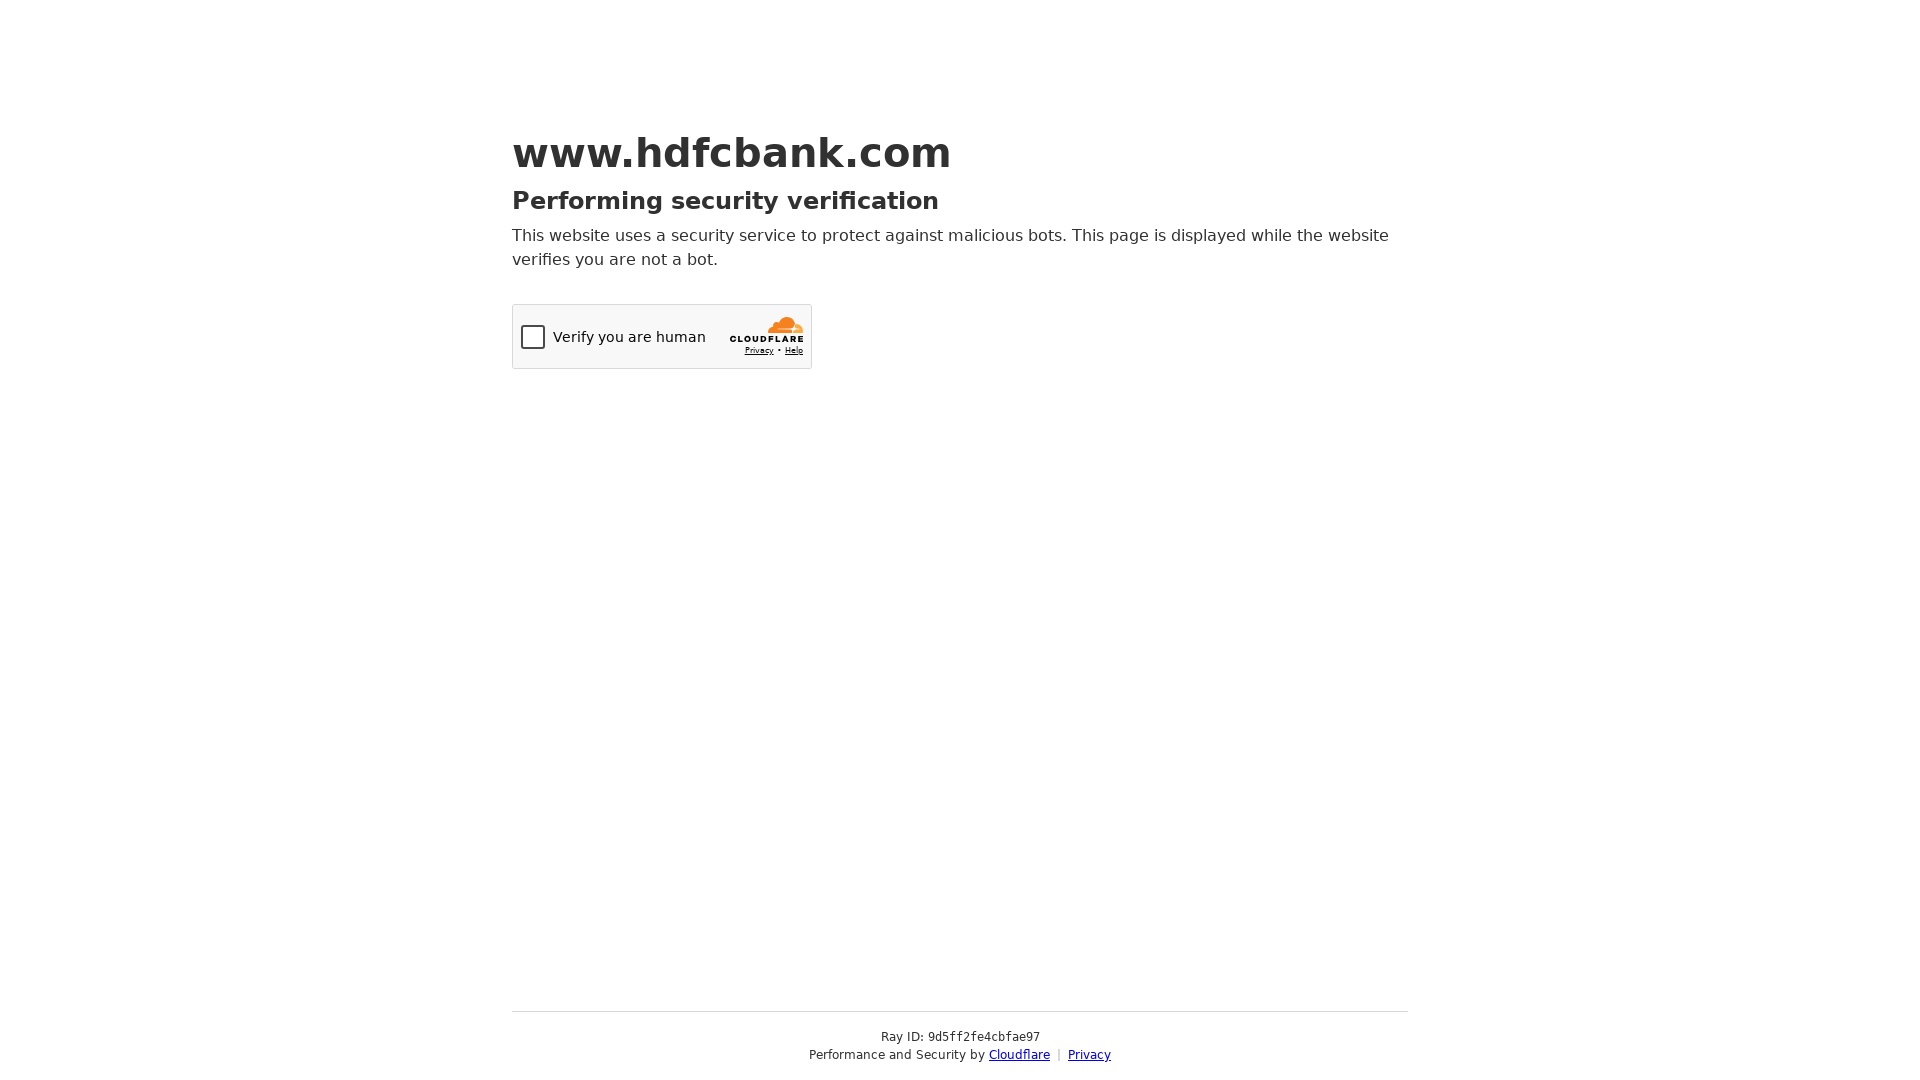

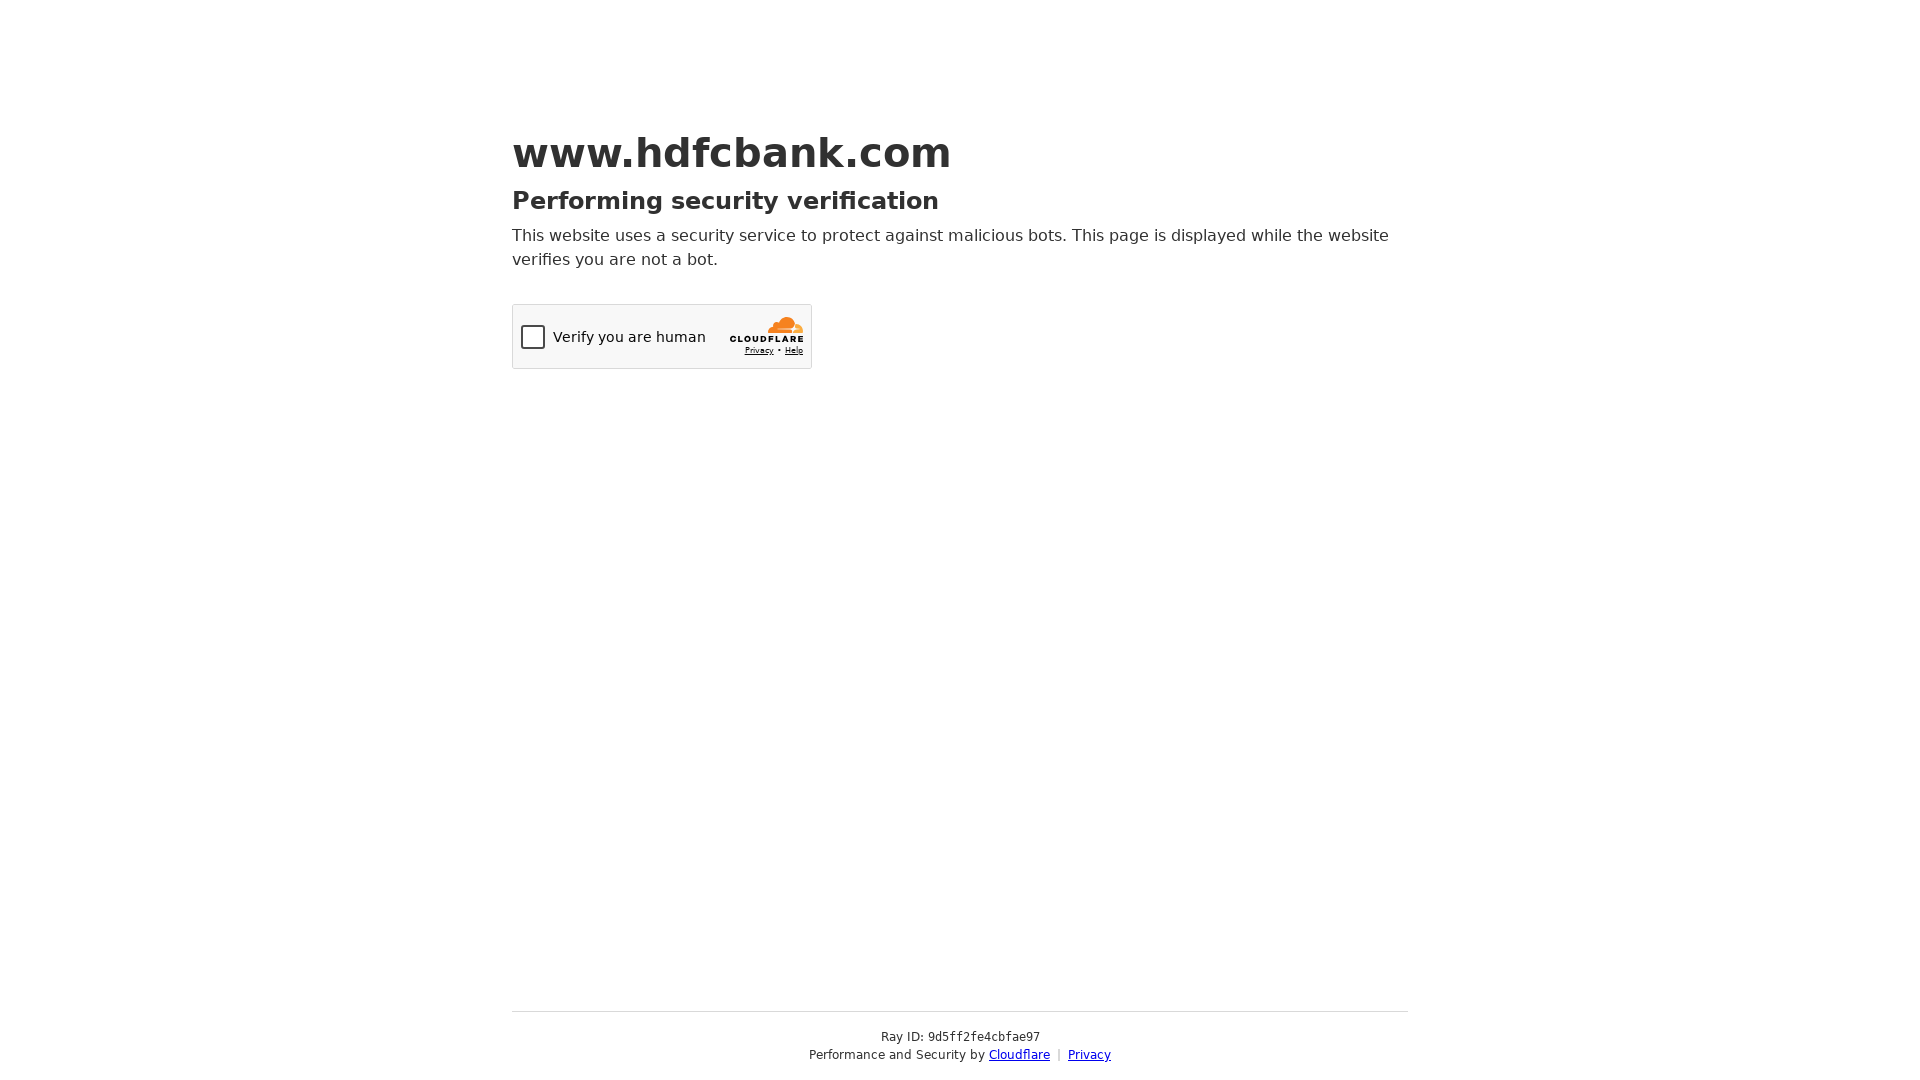